Navigates to the OrangeHRM demo page and verifies that anchor links are present on the page

Starting URL: https://opensource-demo.orangehrmlive.com/

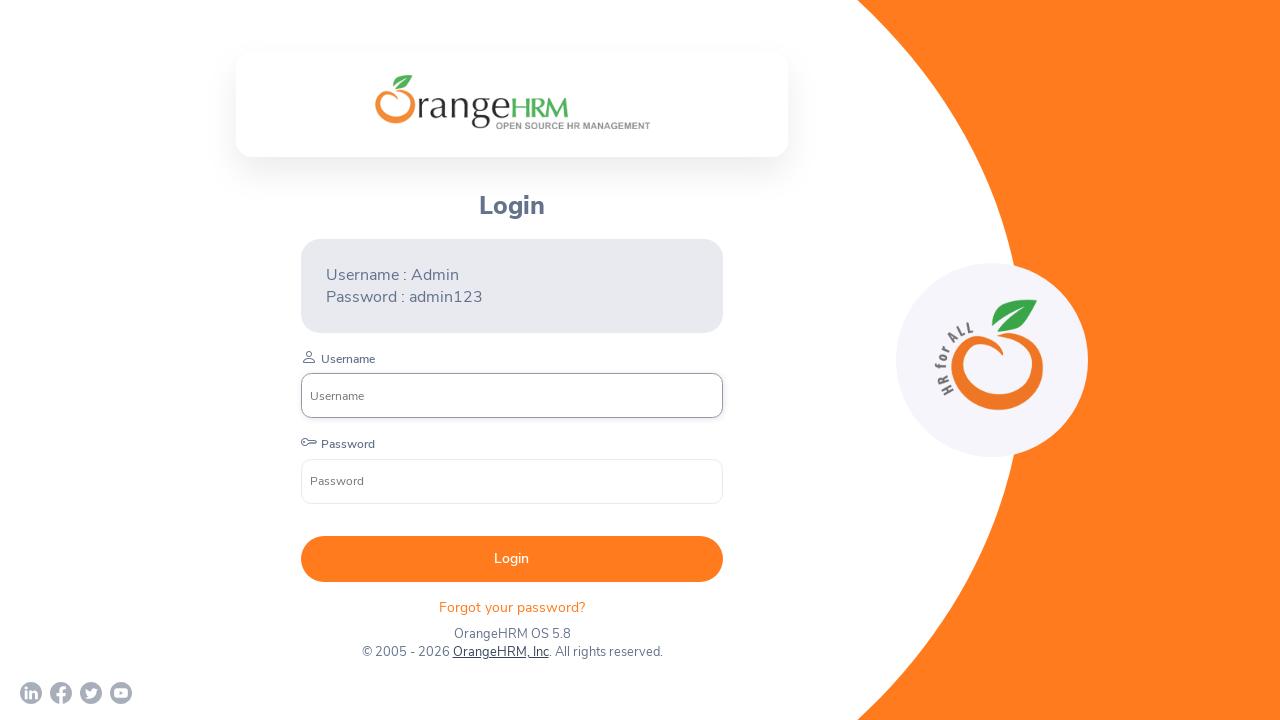

Navigated to OrangeHRM demo page
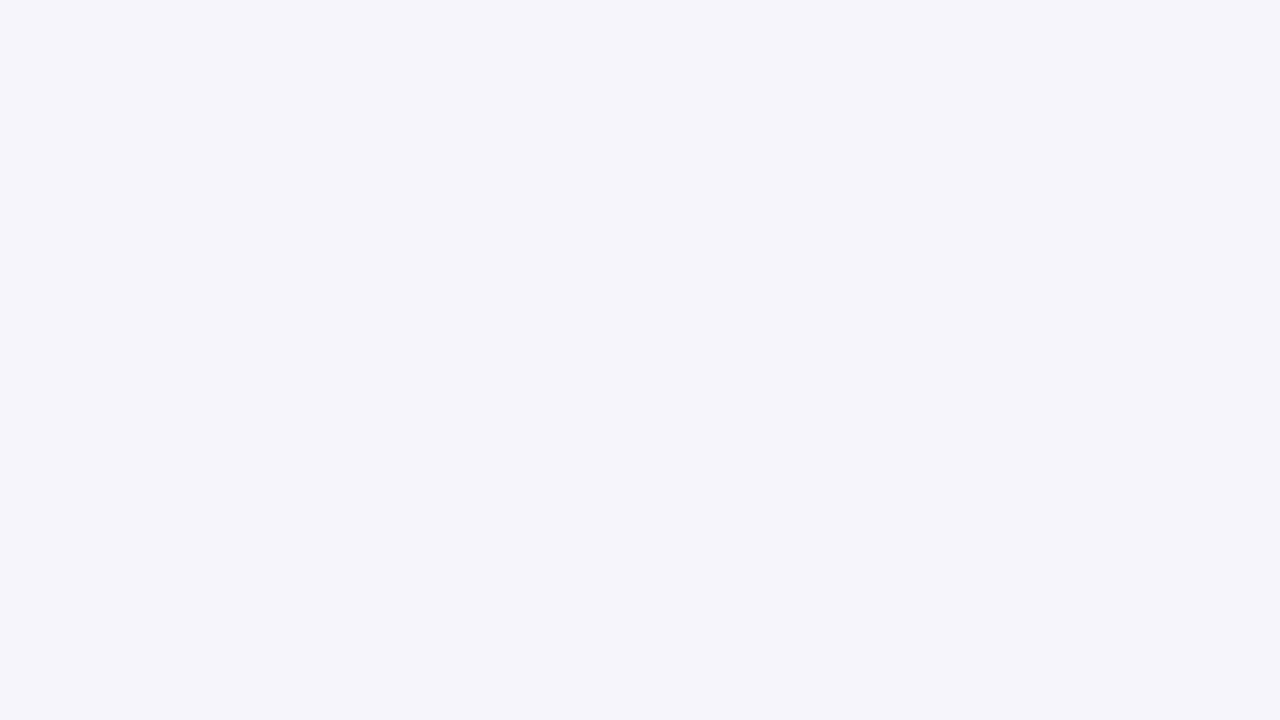

Waited for anchor links to be present on the page
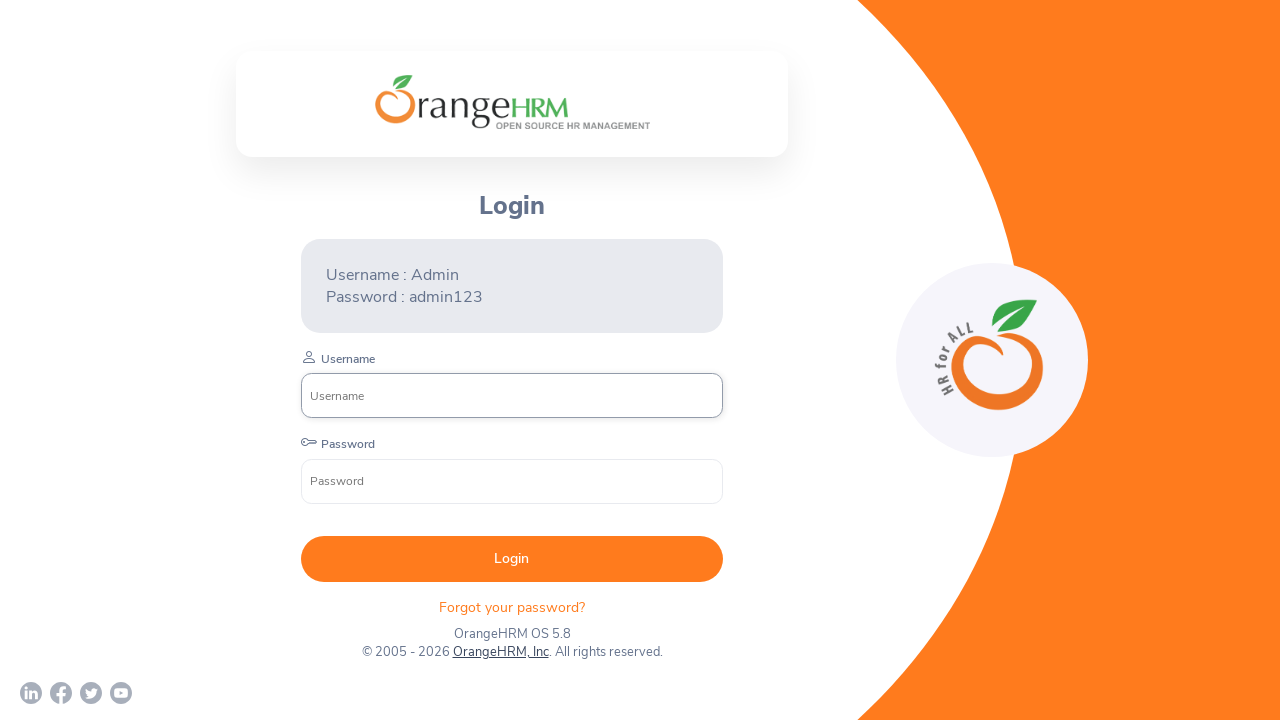

Verified that 5 anchor links are present on the page
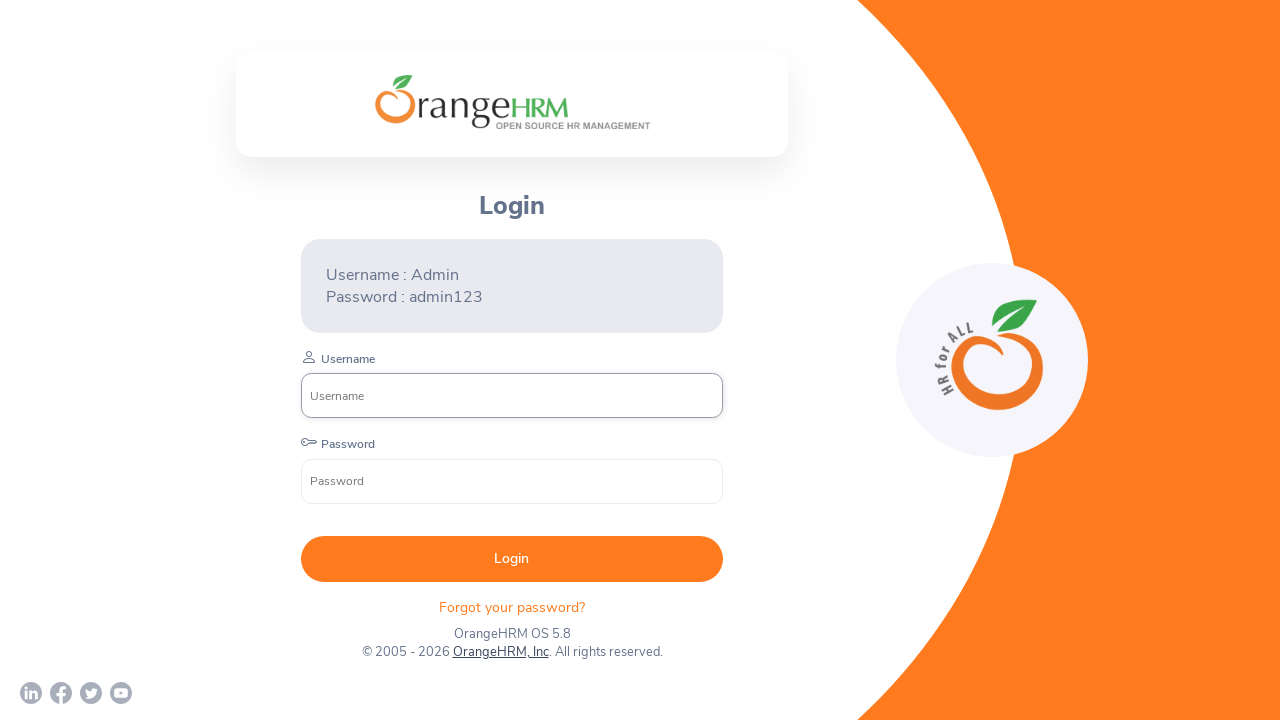

Assertion passed: anchor links are present on the page
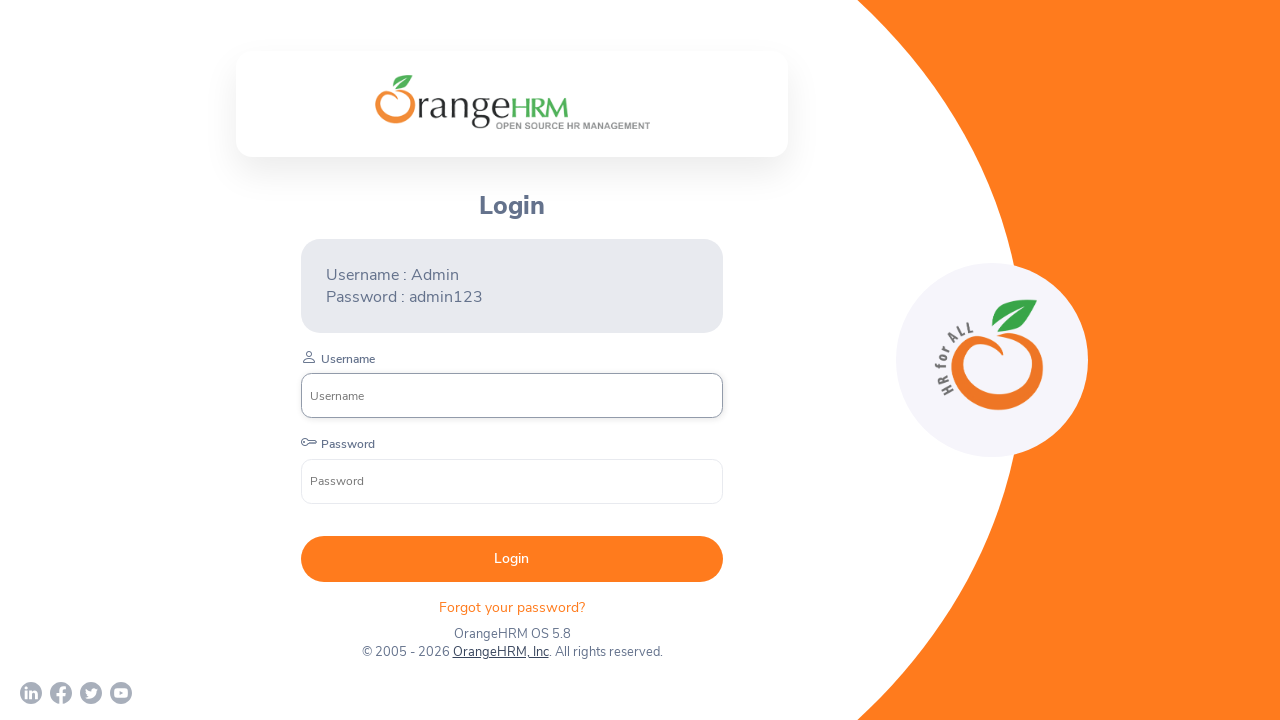

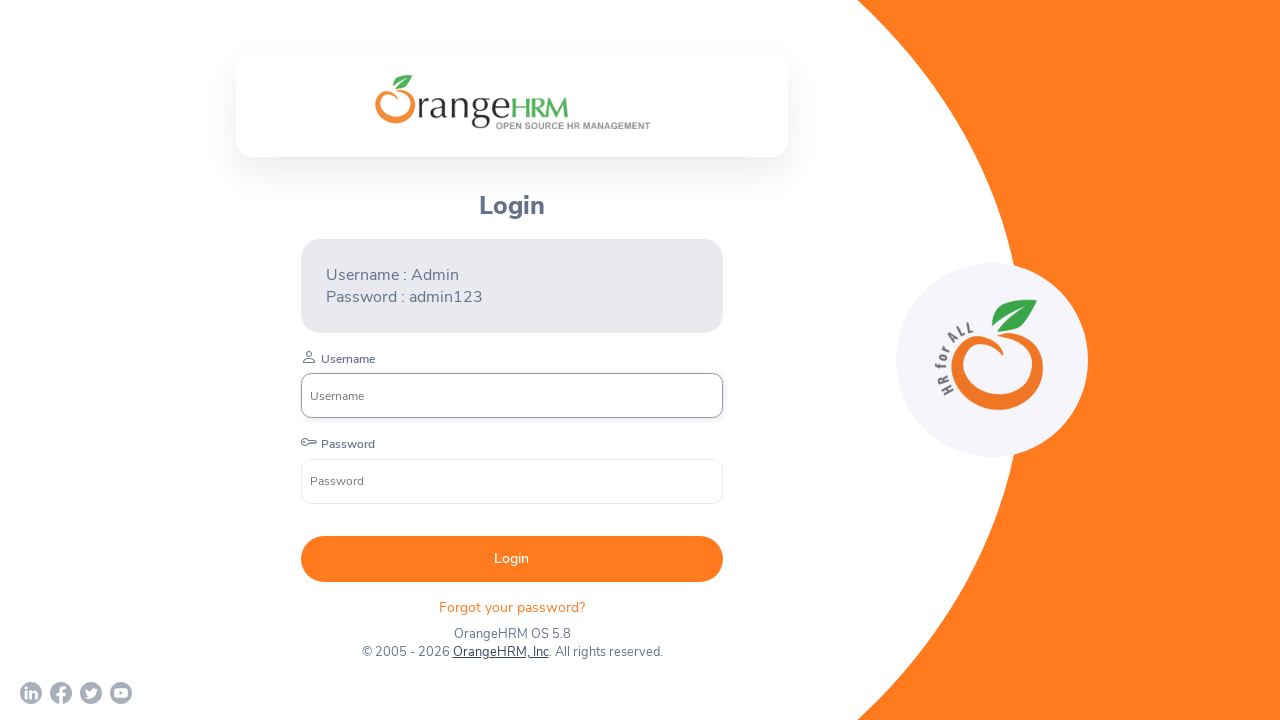